Tests mobile emulation on Pixel 5 viewport by navigating to an e-commerce site, verifying mobile-specific elements, testing hamburger menu interaction, and performing a product search for "iPhone".

Starting URL: https://ecommerce-playground.lambdatest.io/

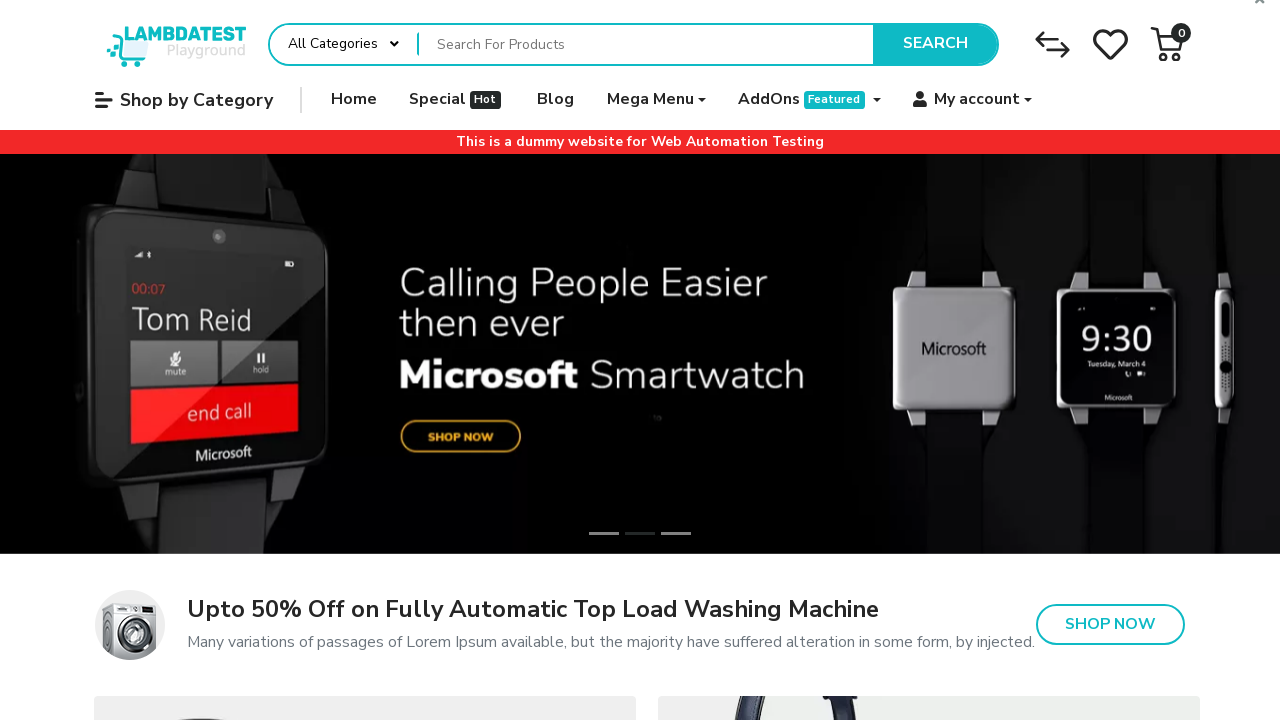

Set viewport size to Pixel 5 dimensions (393x851)
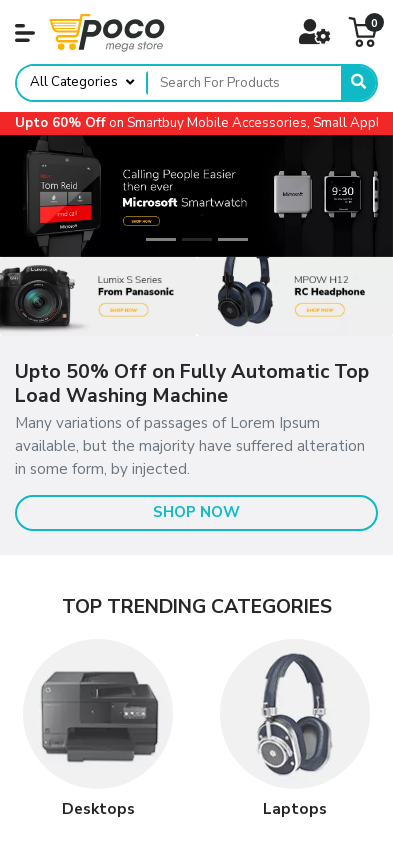

Waited for page to reach network idle state
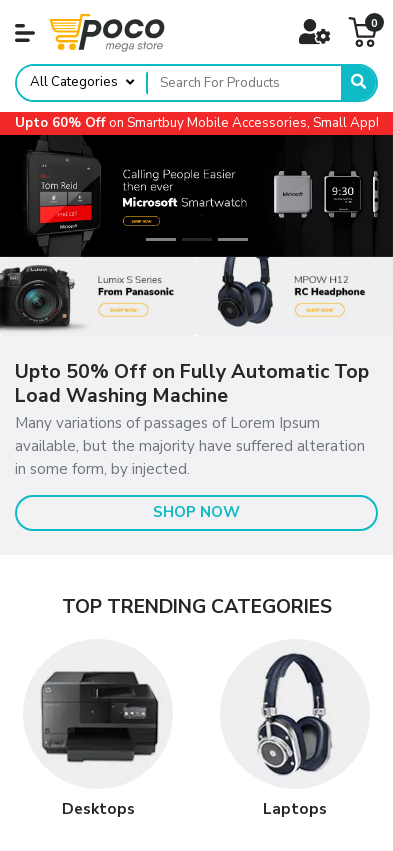

Located 'All Categories' button
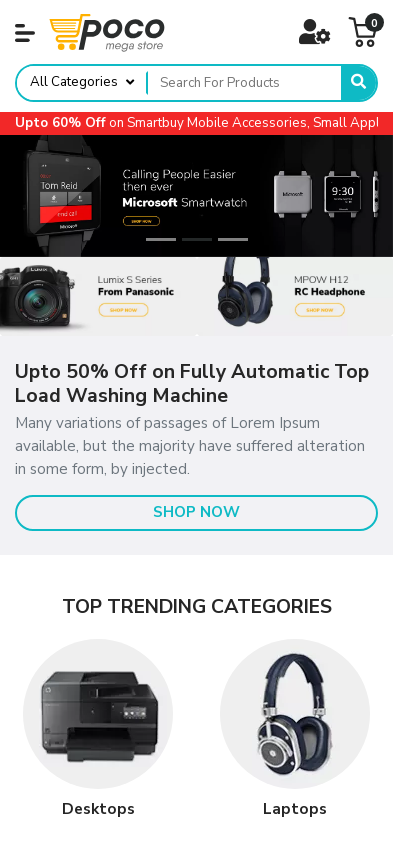

Verified 'All Categories' button is visible on mobile
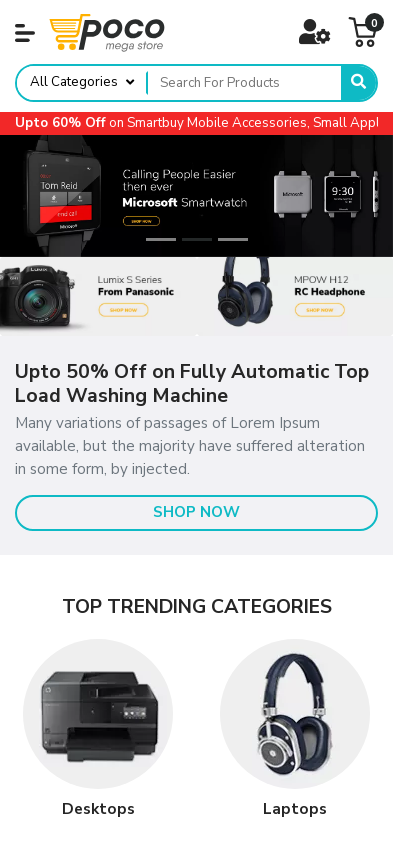

Located 'Shop by Category' menu button
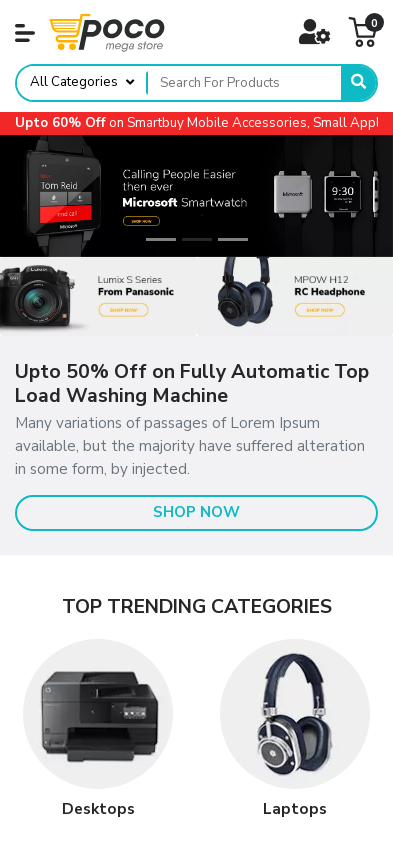

Verified mobile menu button is visible
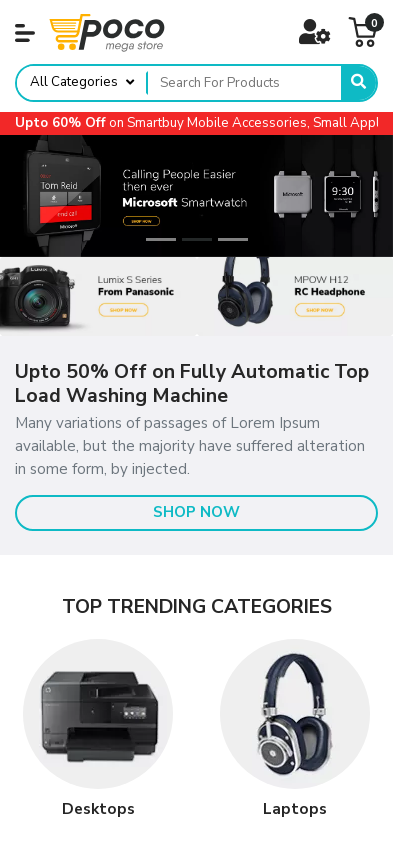

Located drawer element with 'Top categories'
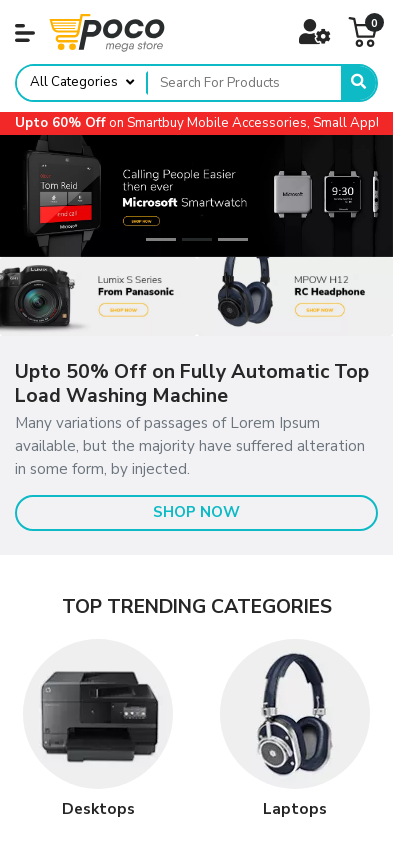

Verified drawer is inactive before menu click
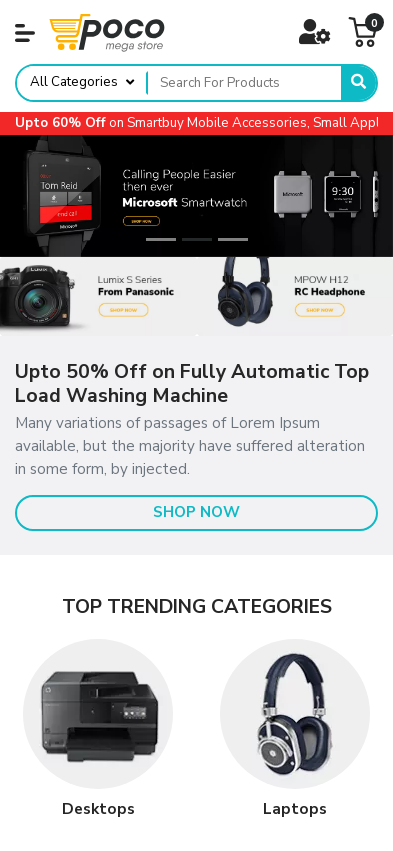

Clicked hamburger menu button at (25, 33) on internal:role=button[name="Shop by Category"i]
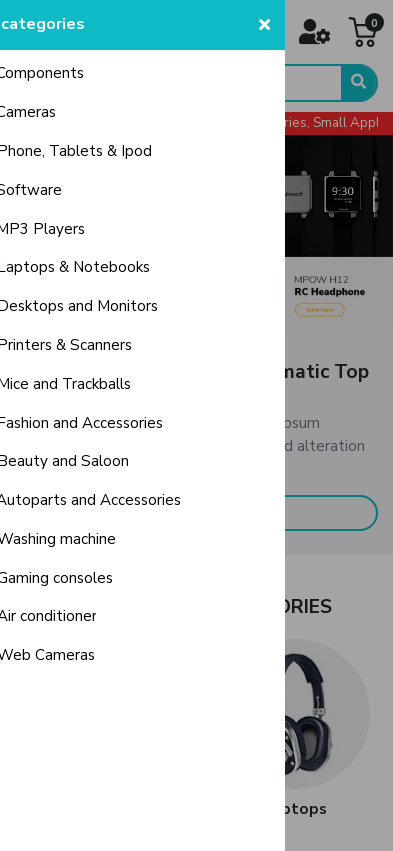

Waited 1 second for menu animation
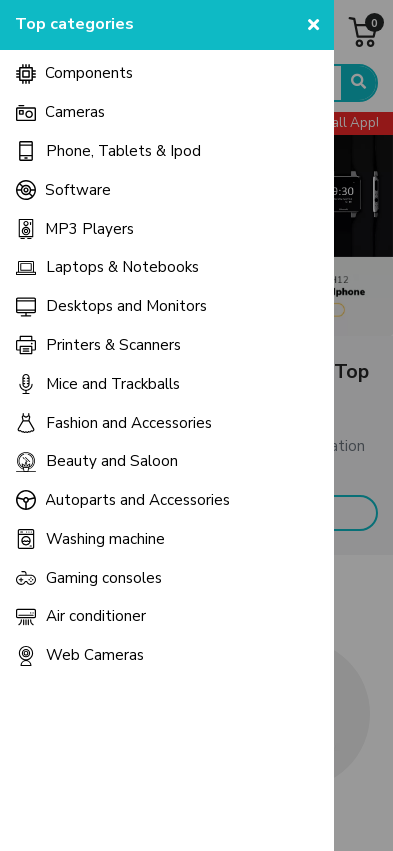

Re-located drawer element after menu click
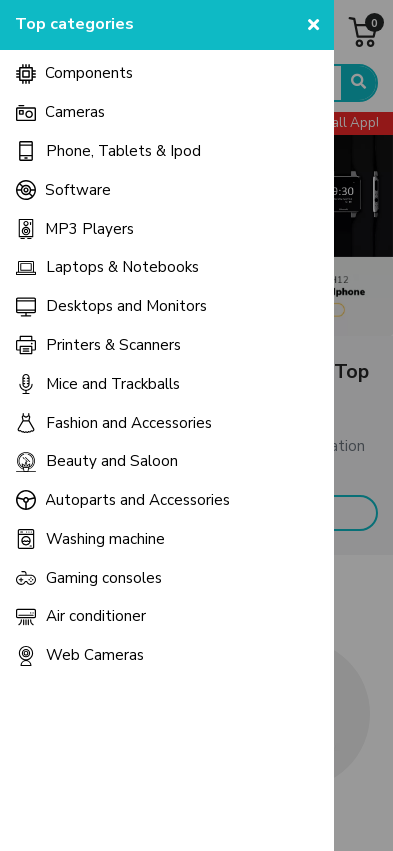

Verified drawer is now active after menu click
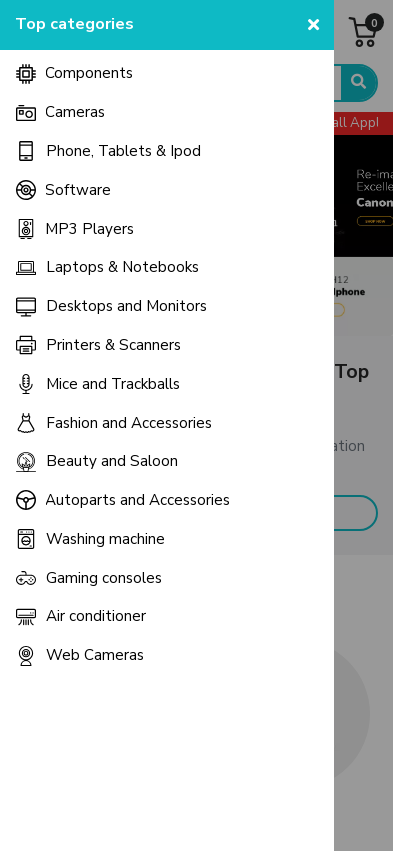

Located close button in 'Top categories' menu
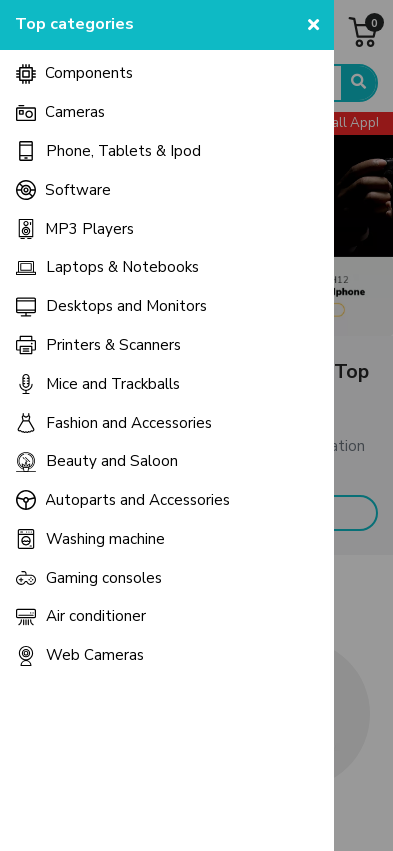

Clicked close button to close menu drawer at (314, 25) on internal:role=heading[name="Top categories close"i] >> internal:label="close"i
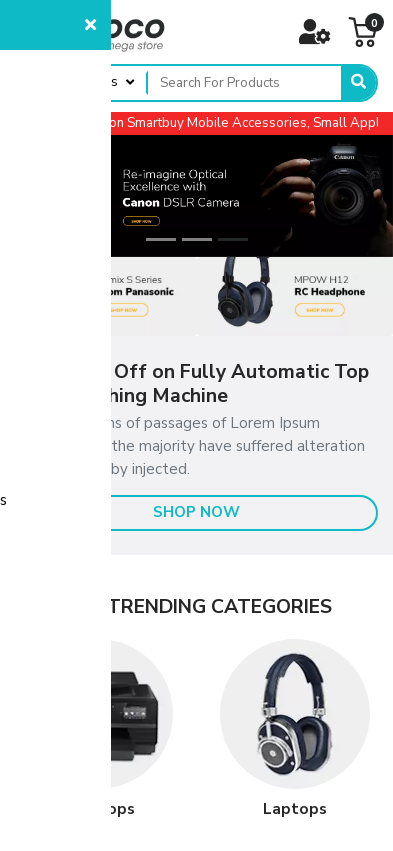

Waited 1 second for menu close animation
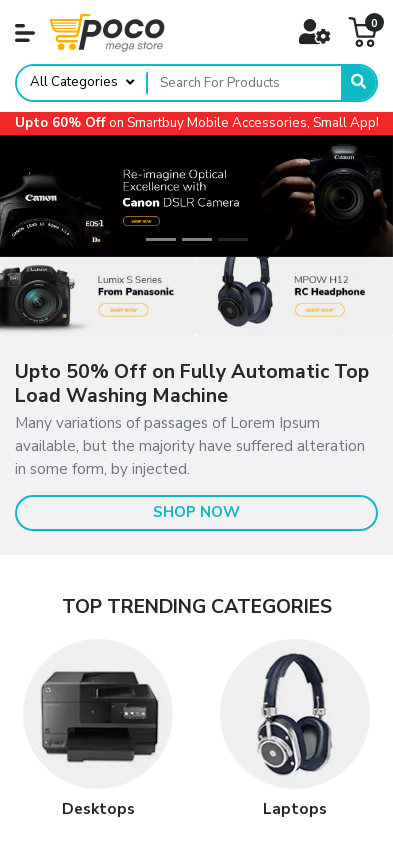

Located search icon
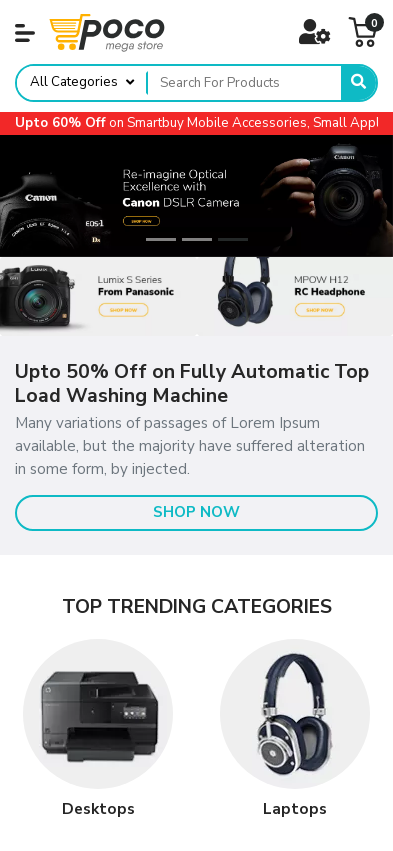

Clicked search icon to open search field at (359, 83) on internal:attr=[title="Search"i]
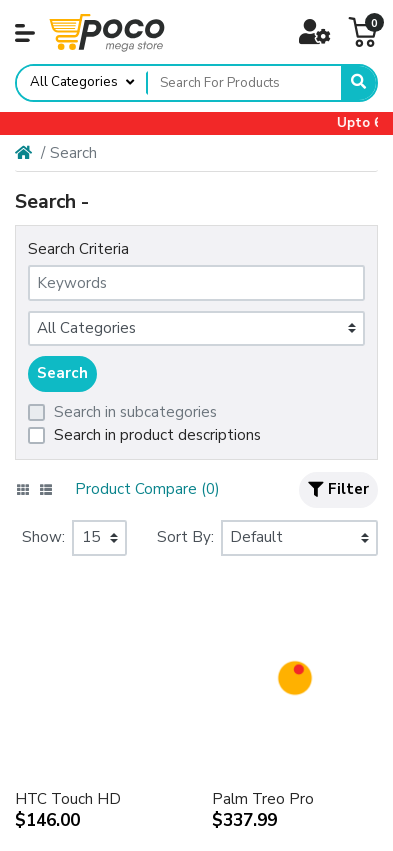

Waited 1 second for search field to appear
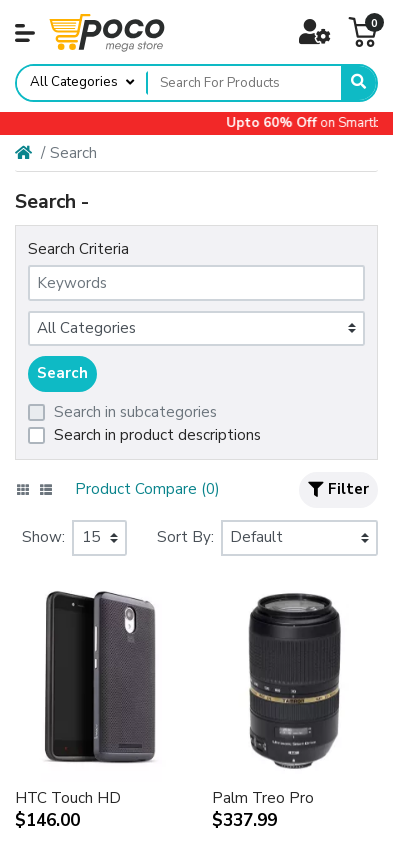

Located search input field with 'Keywords' placeholder
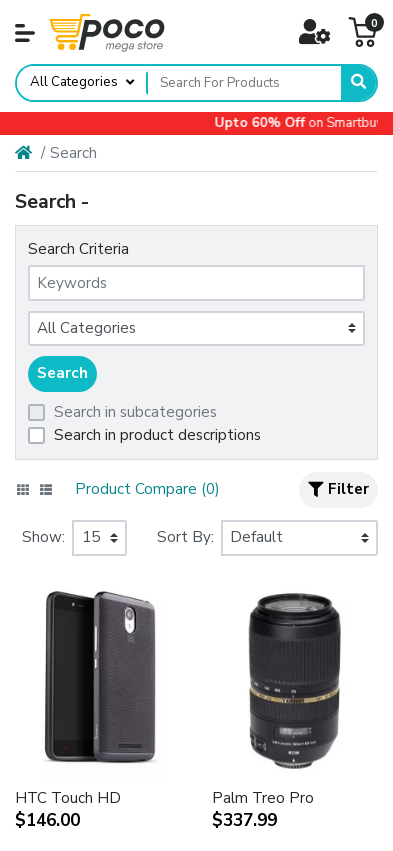

Verified search input field is visible
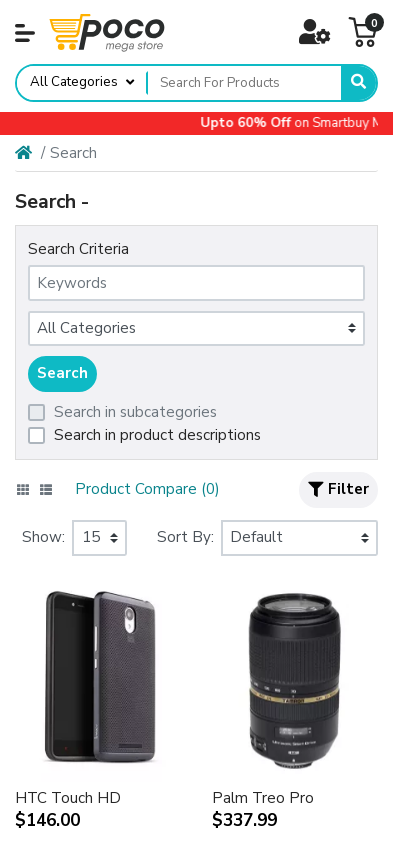

Entered 'iPhone' in search field on internal:attr=[placeholder="Keywords"i]
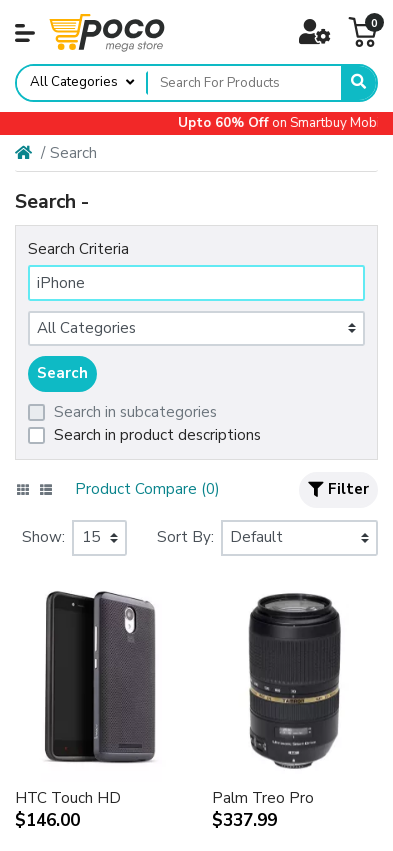

Pressed Enter to submit search for 'iPhone' on internal:attr=[placeholder="Keywords"i]
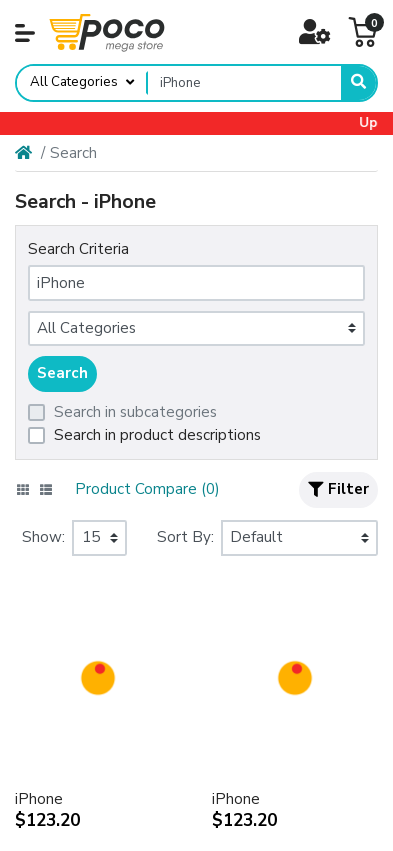

Waited for product layout elements to load
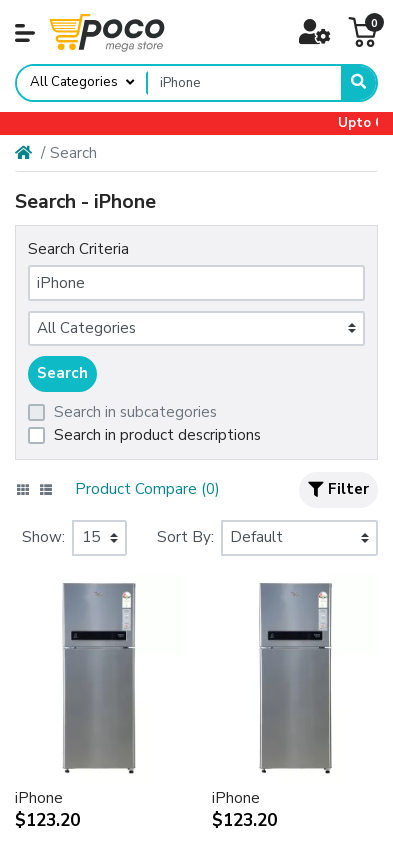

Located all product layout elements in search results
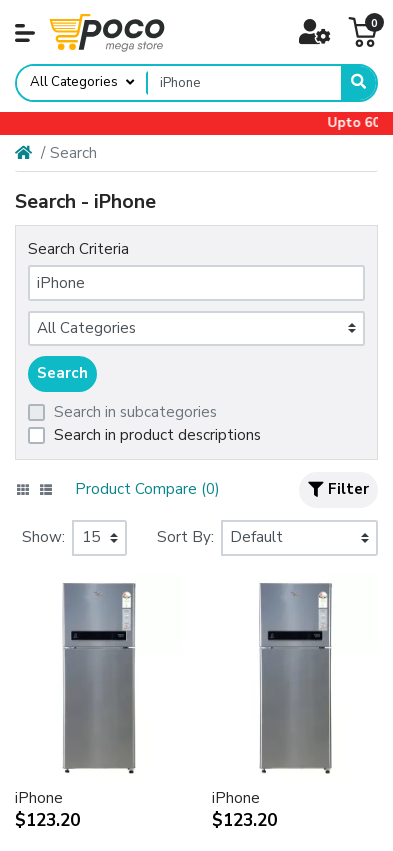

Verified search returned 4 product results for 'iPhone'
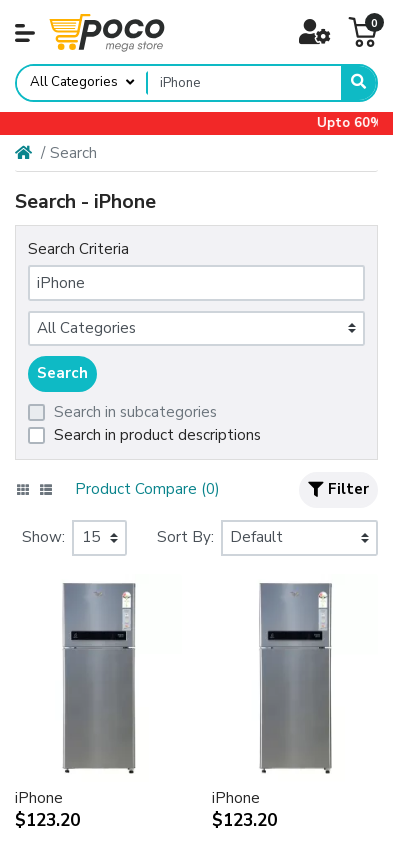

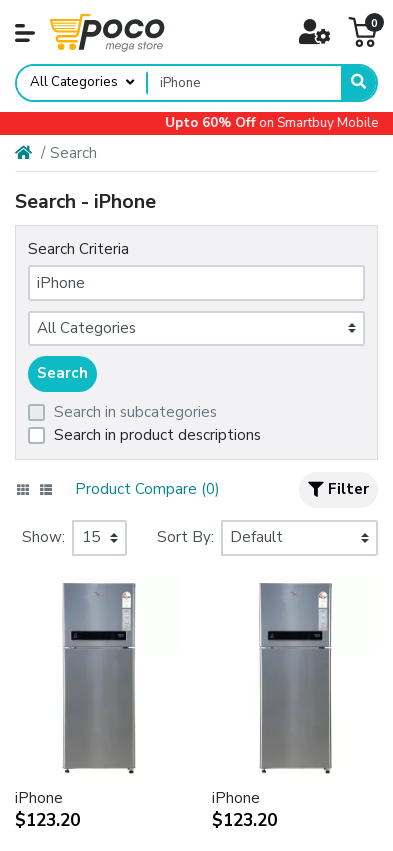